Tests that the currently applied filter is highlighted in the UI

Starting URL: https://demo.playwright.dev/todomvc

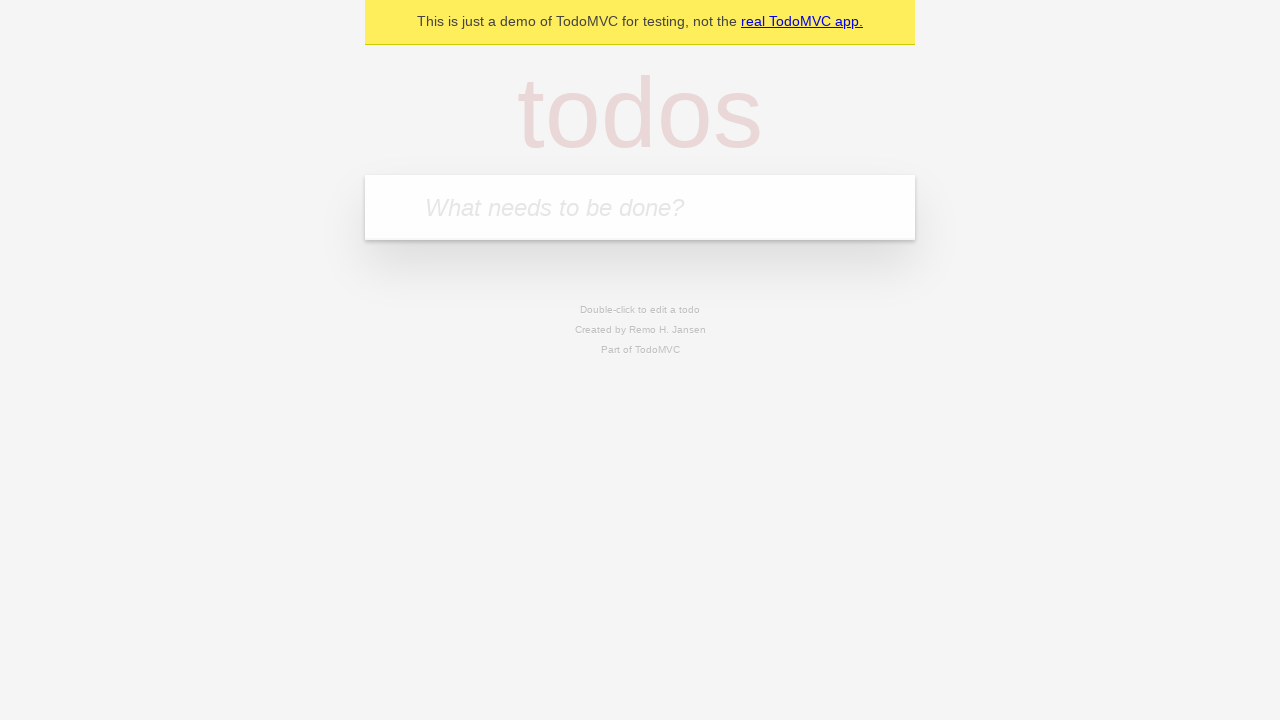

Filled todo input with 'buy some cheese' on internal:attr=[placeholder="What needs to be done?"i]
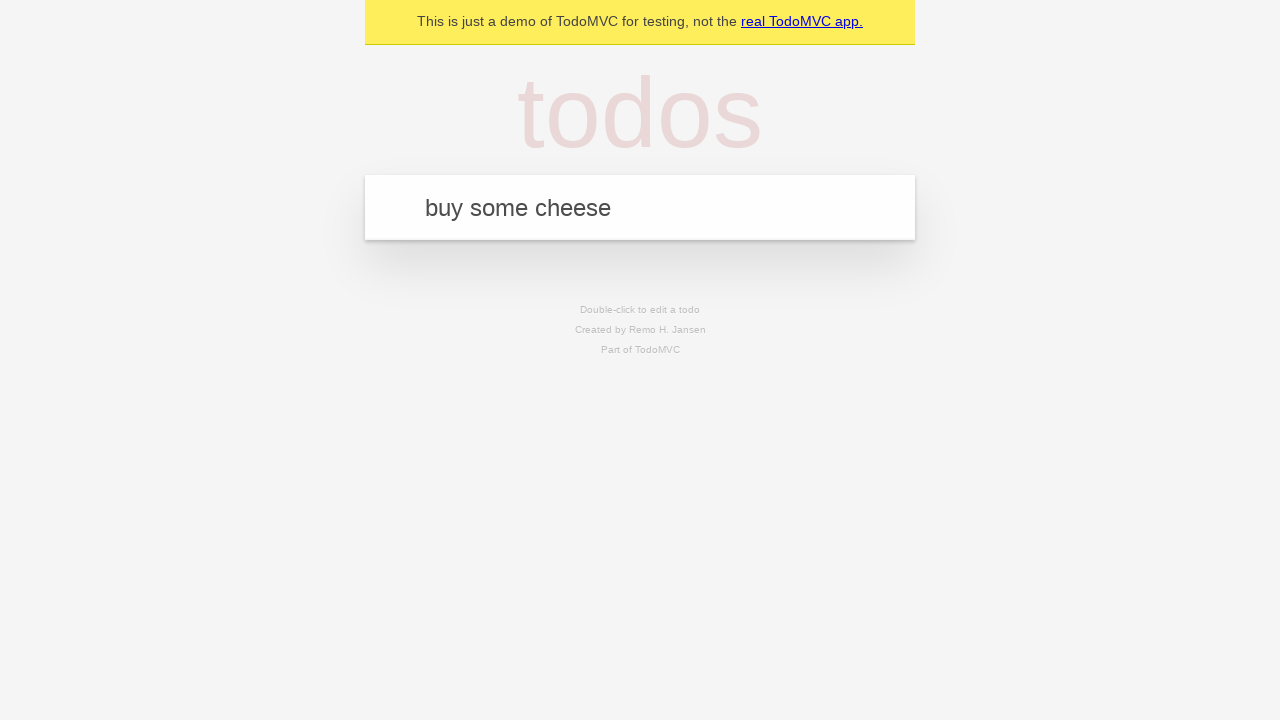

Pressed Enter to add 'buy some cheese' todo on internal:attr=[placeholder="What needs to be done?"i]
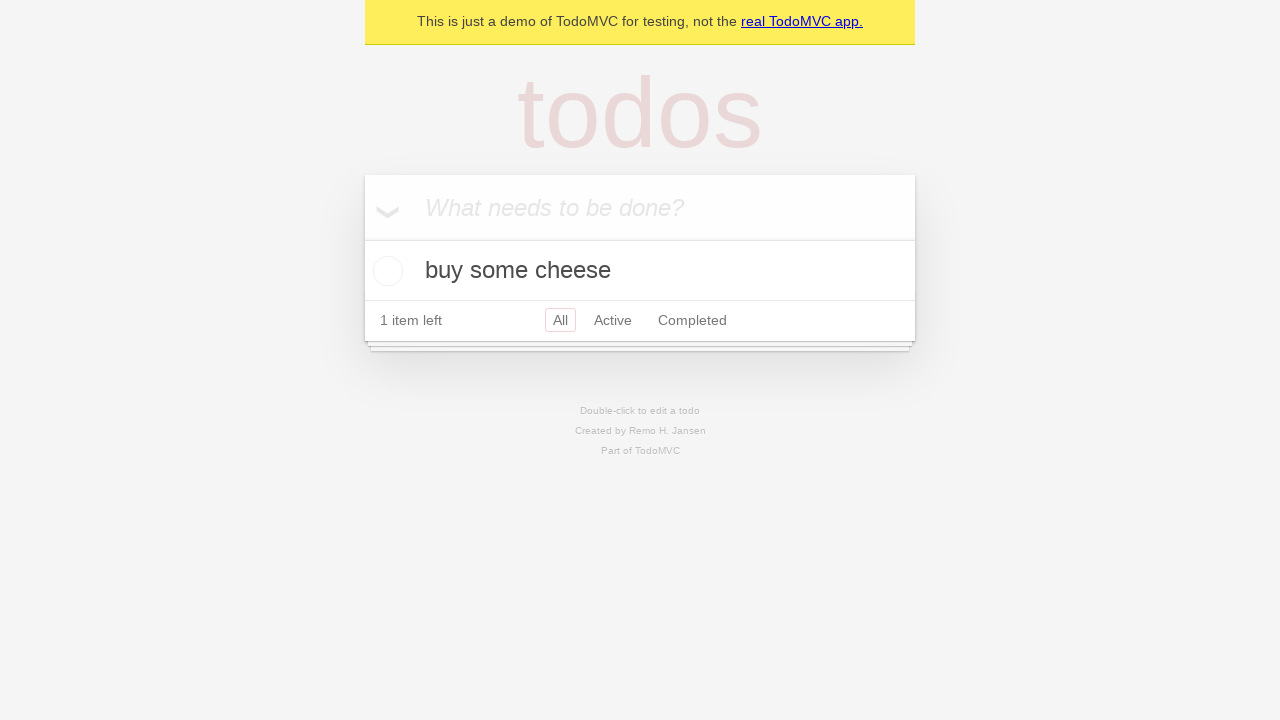

Filled todo input with 'feed the cat' on internal:attr=[placeholder="What needs to be done?"i]
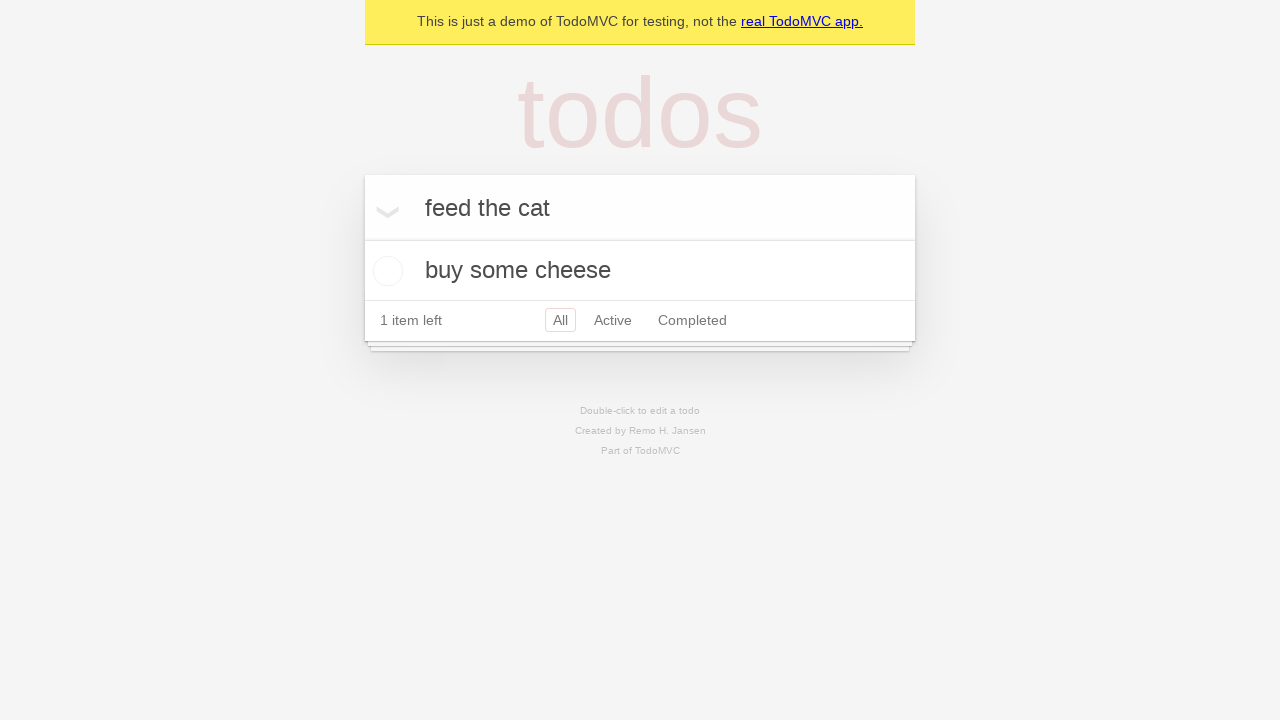

Pressed Enter to add 'feed the cat' todo on internal:attr=[placeholder="What needs to be done?"i]
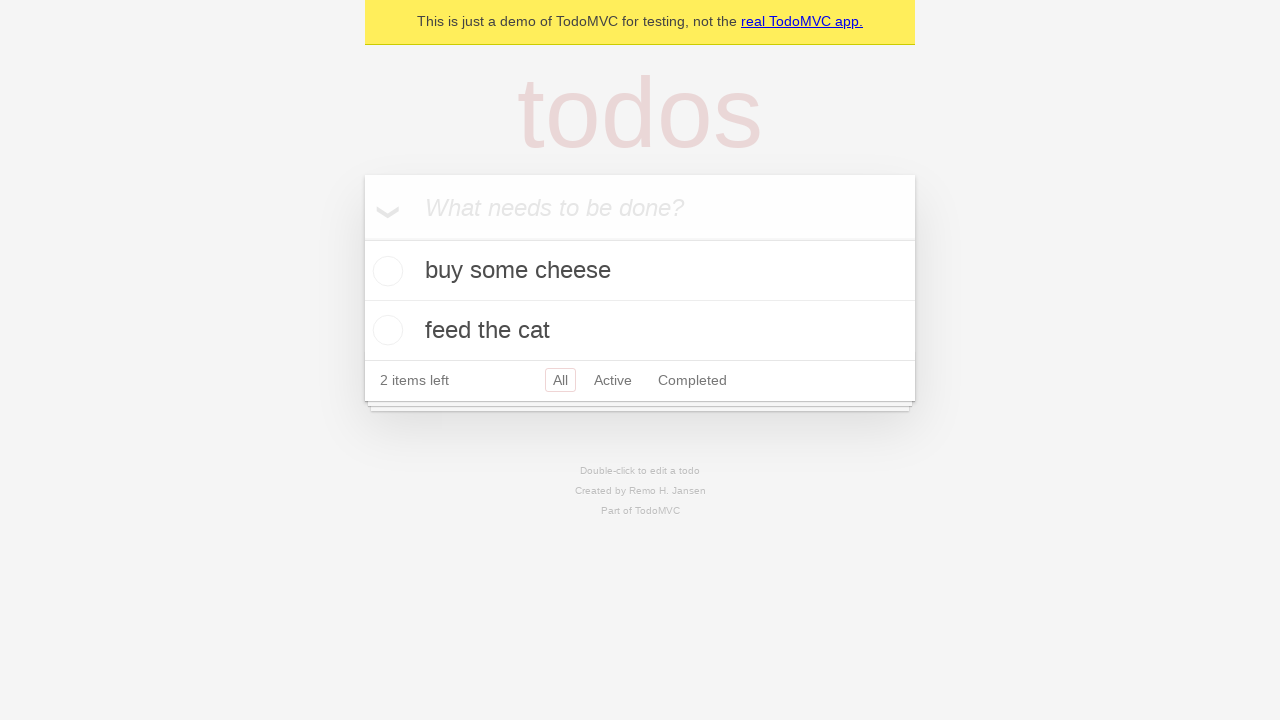

Filled todo input with 'book a doctors appointment' on internal:attr=[placeholder="What needs to be done?"i]
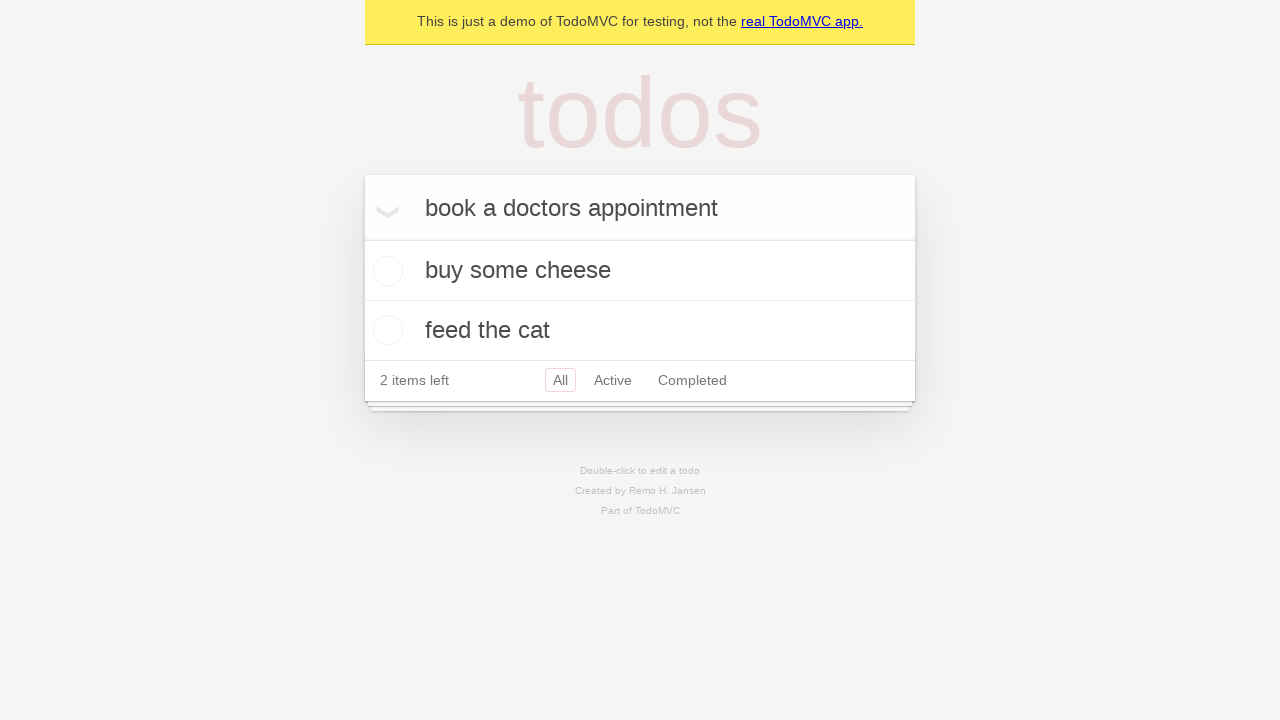

Pressed Enter to add 'book a doctors appointment' todo on internal:attr=[placeholder="What needs to be done?"i]
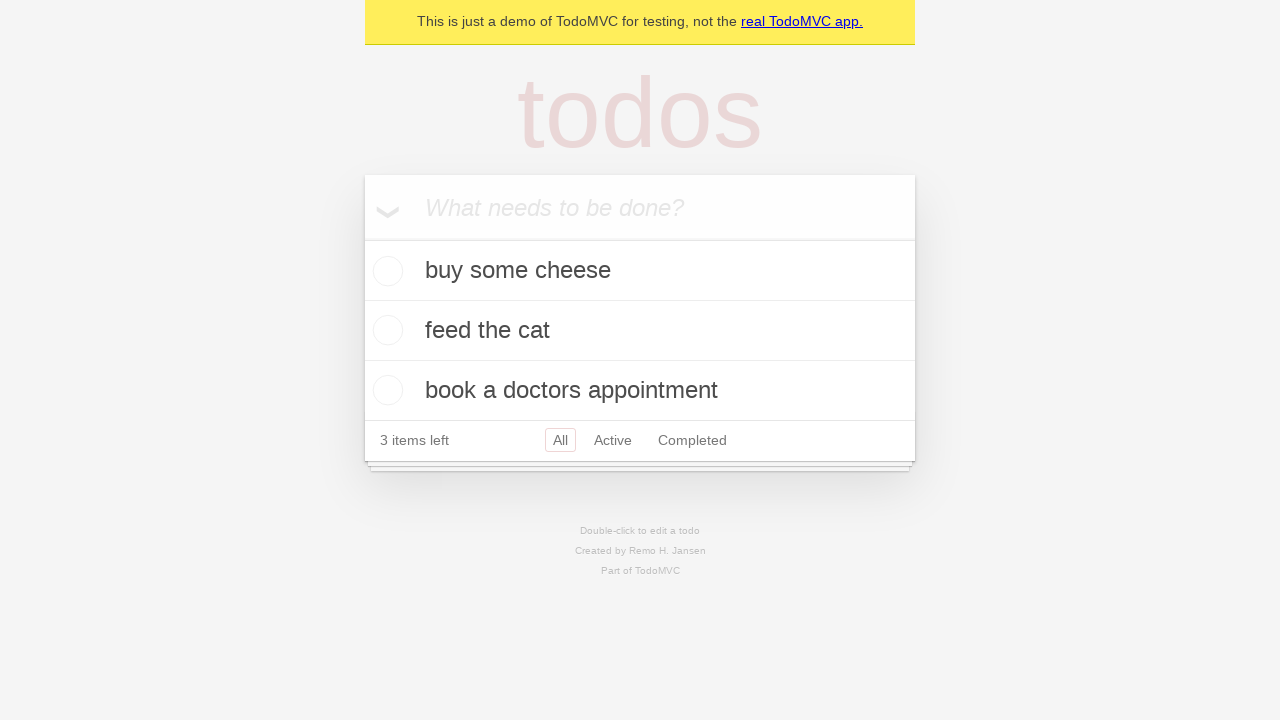

Clicked Active filter at (613, 440) on internal:role=link[name="Active"i]
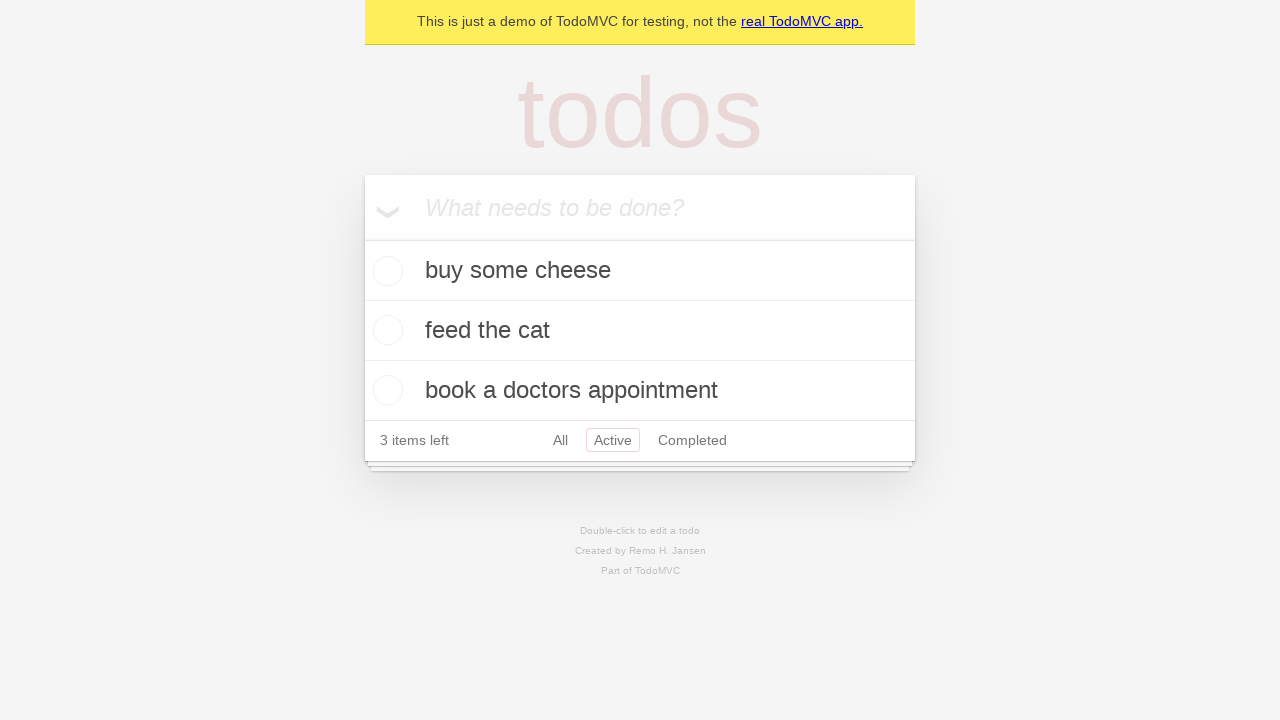

Clicked Completed filter to verify it is now highlighted at (692, 440) on internal:role=link[name="Completed"i]
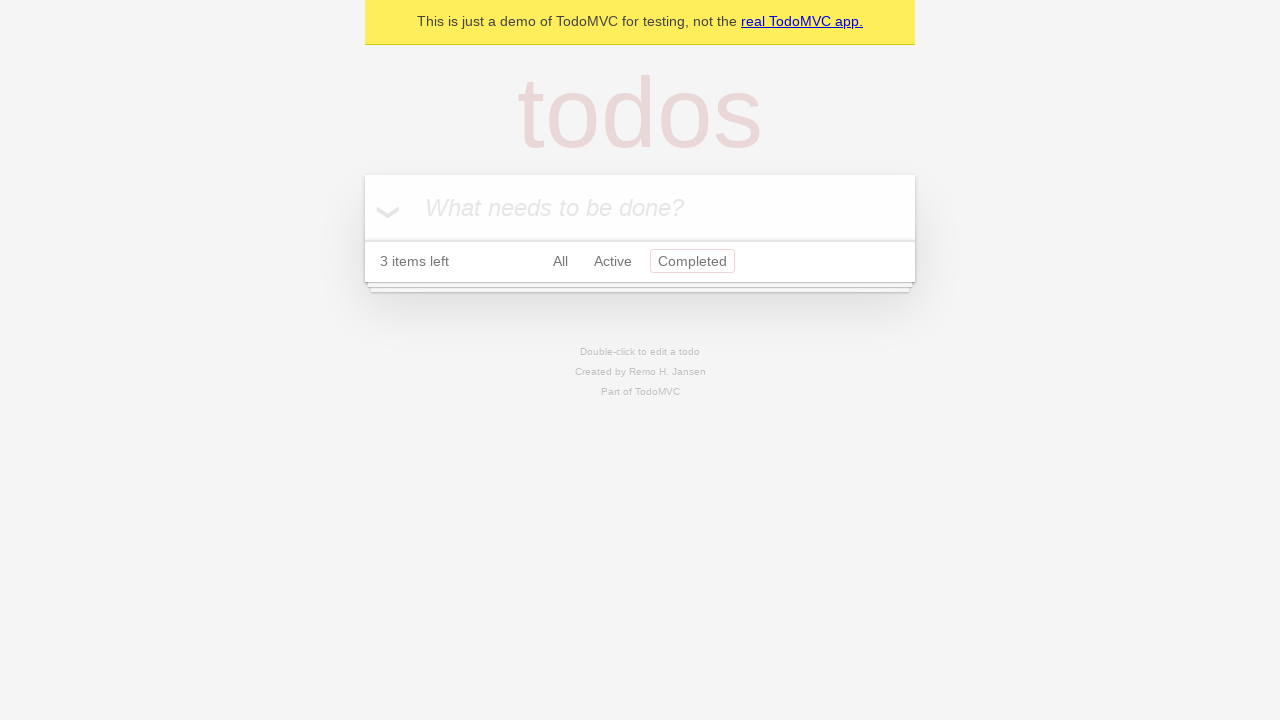

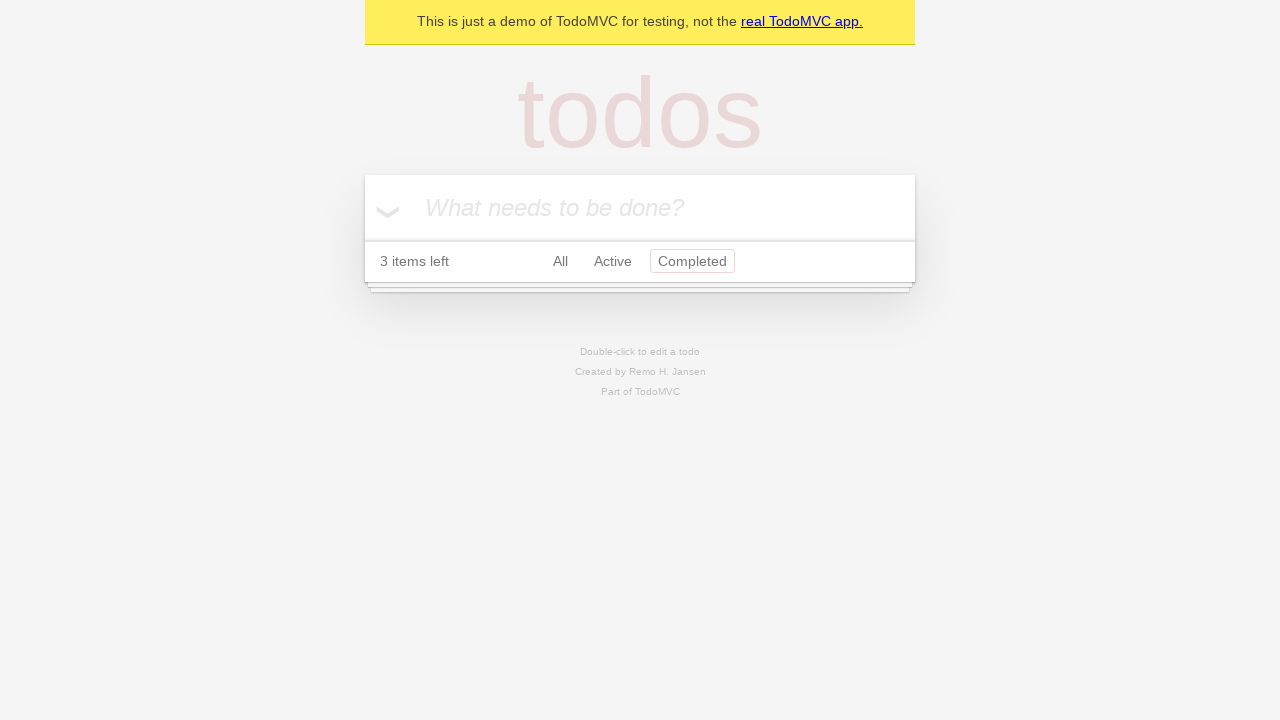